Verifies that the OrangeHRM logo is present and visible on the login page

Starting URL: https://opensource-demo.orangehrmlive.com/

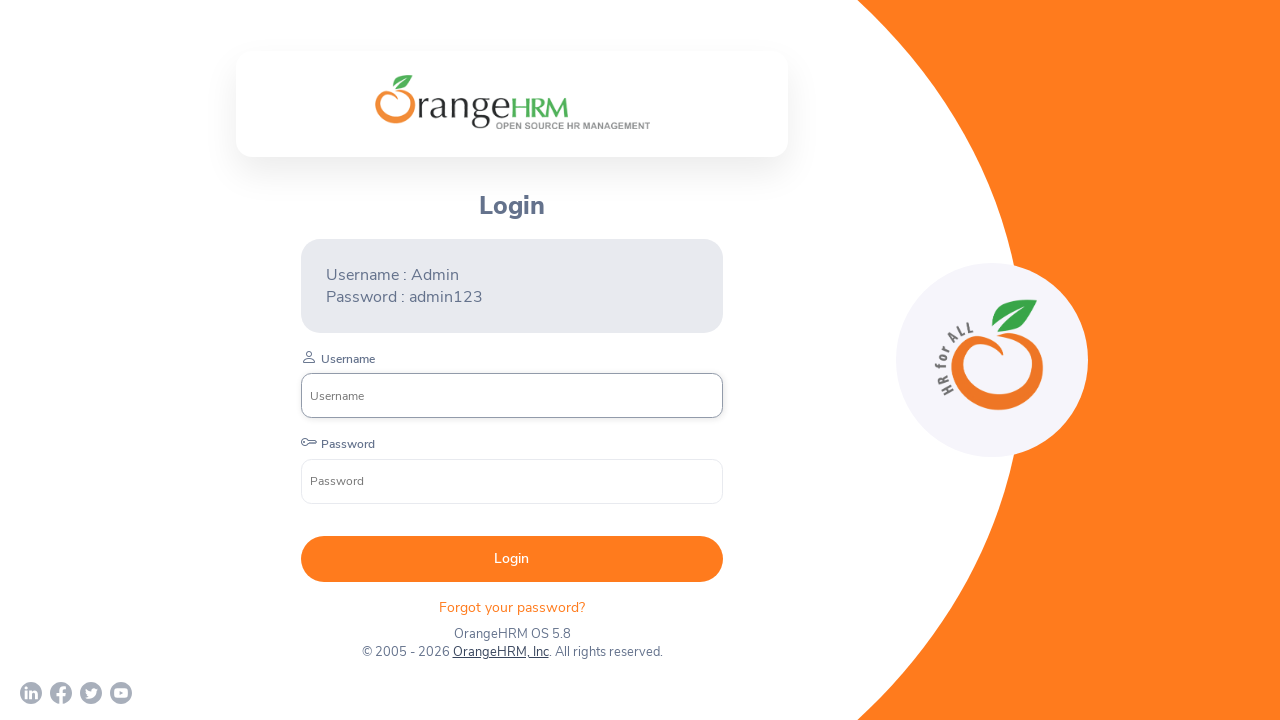

Waited for OrangeHRM logo image to be present in DOM
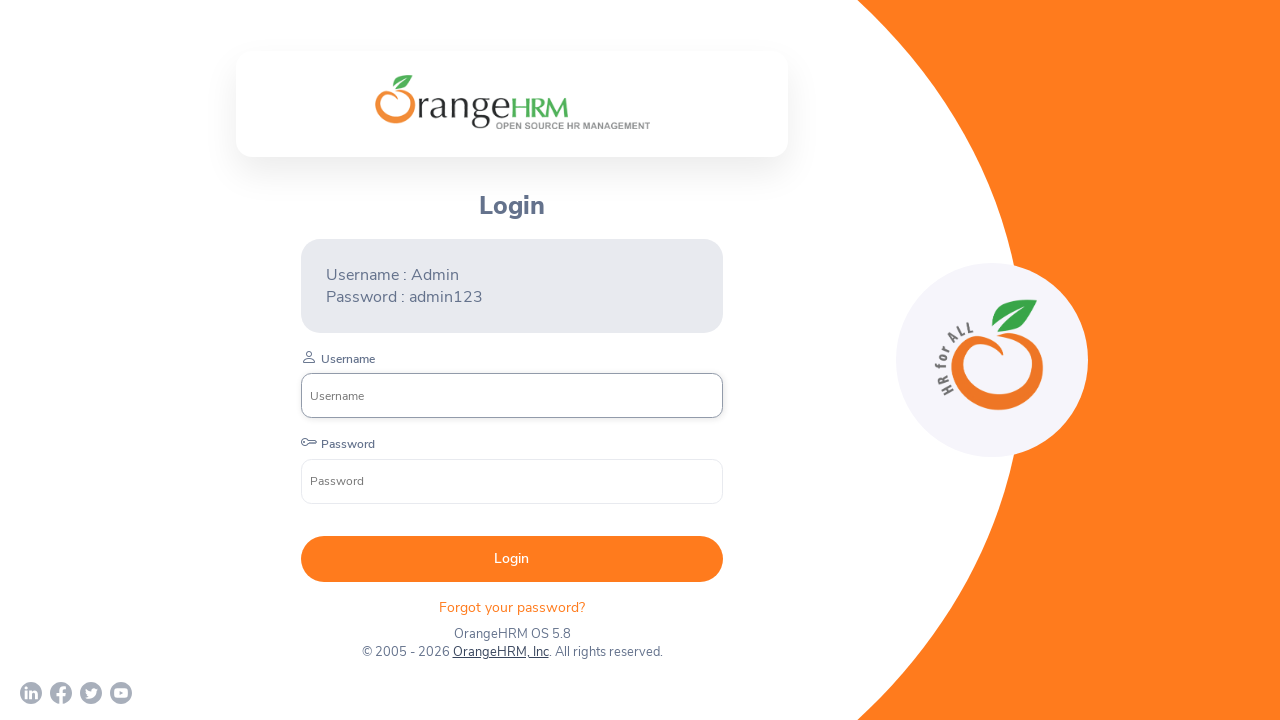

Verified that OrangeHRM logo is visible on the login page
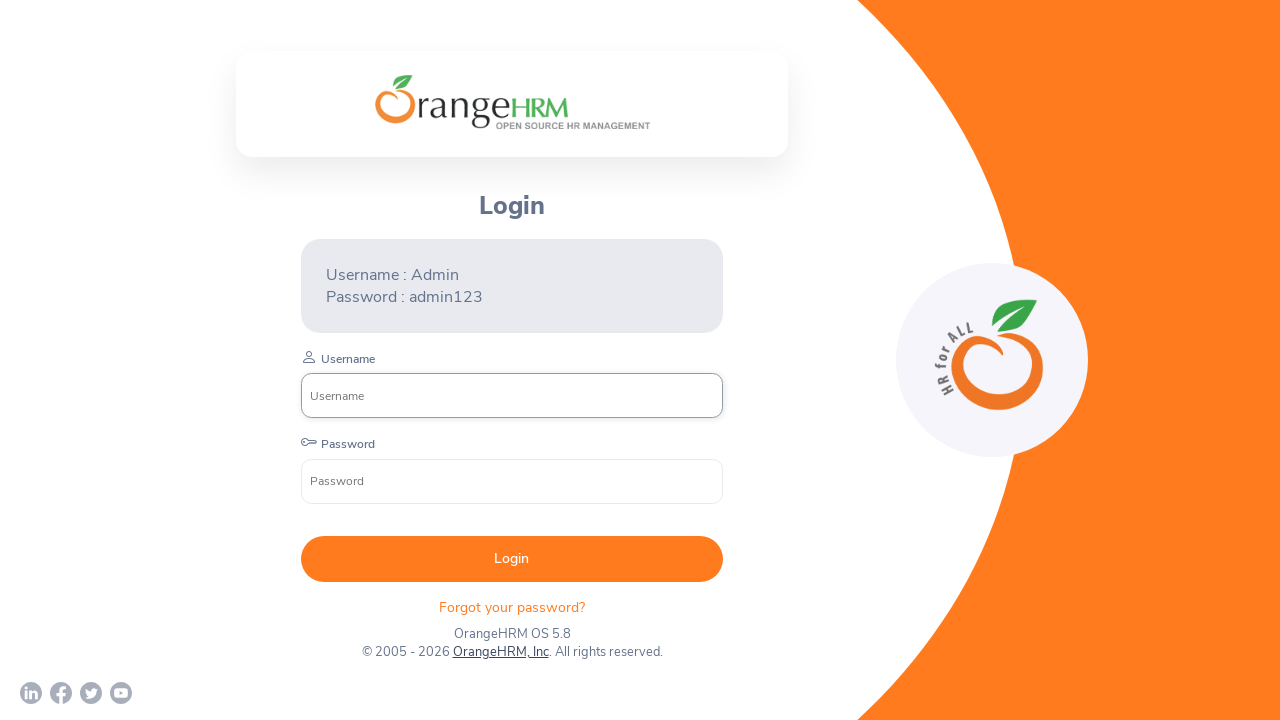

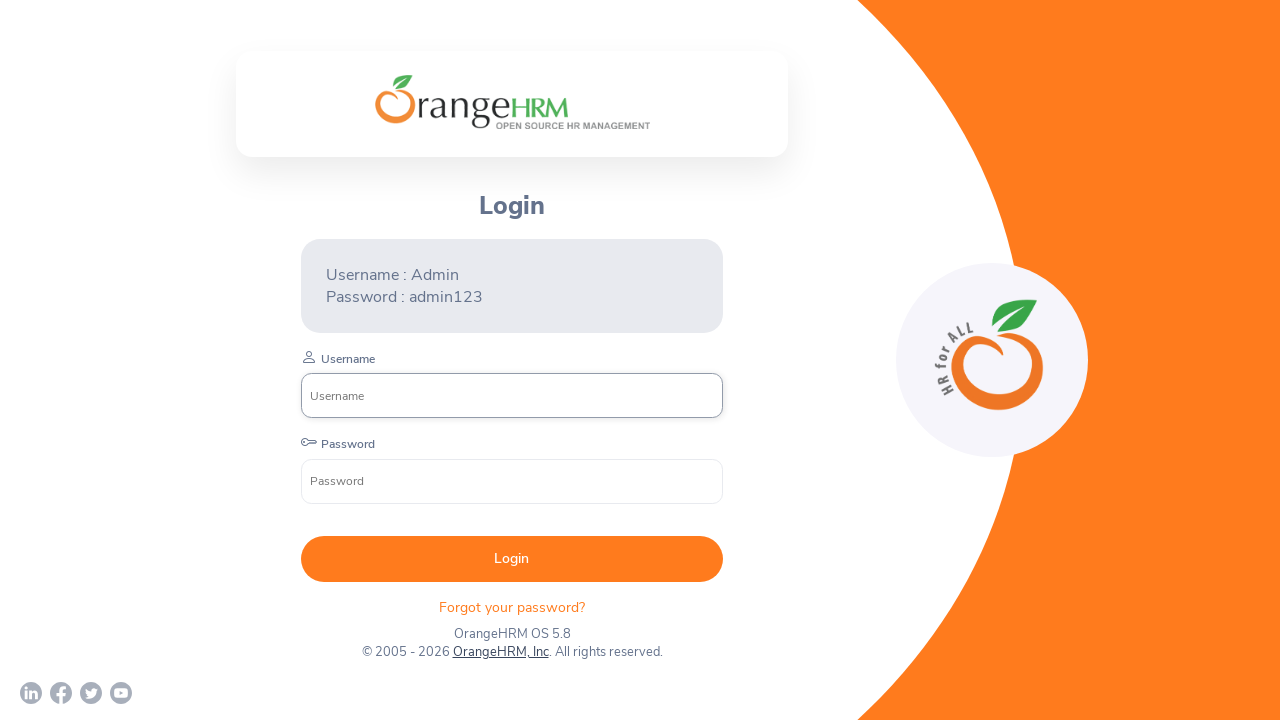